Tests product filtering functionality by selecting a price filter option and then clearing the filters

Starting URL: https://camp-essential.netlify.app/products

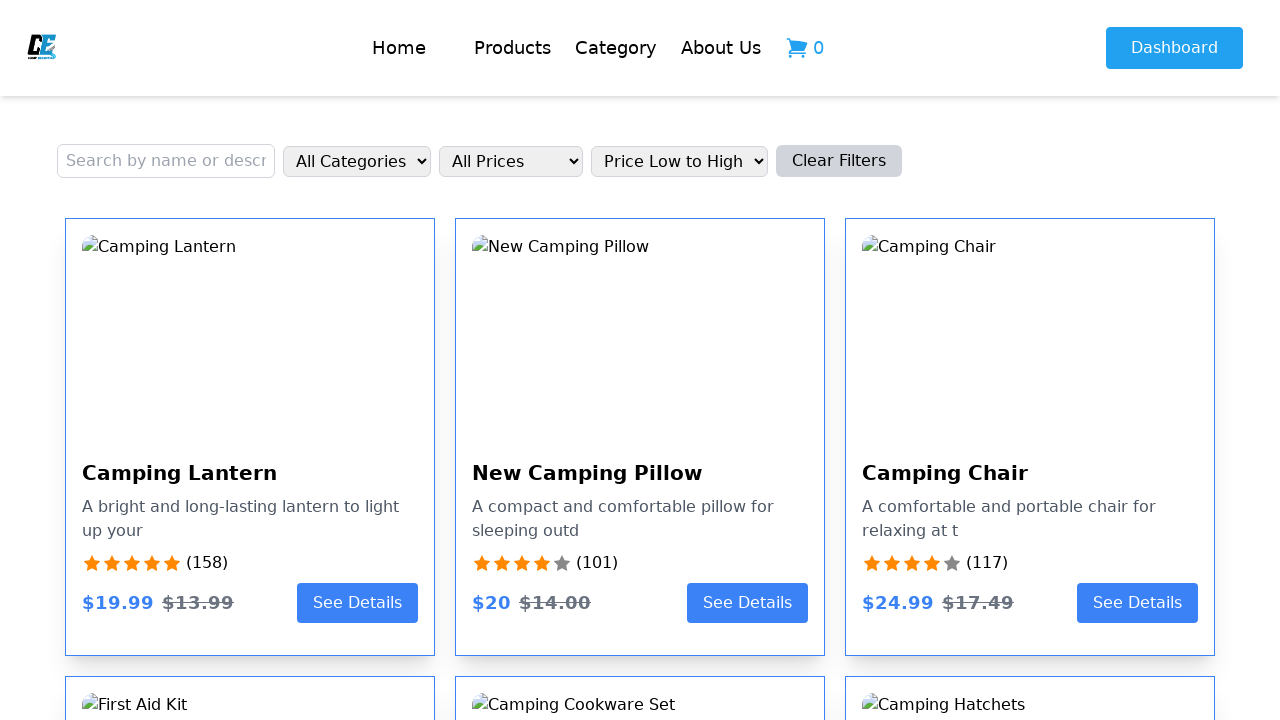

Selected 4th price filter option from dropdown on (//select[contains(@class, 'border border-gray-300 px-2 py-1 rounded-md w-full s
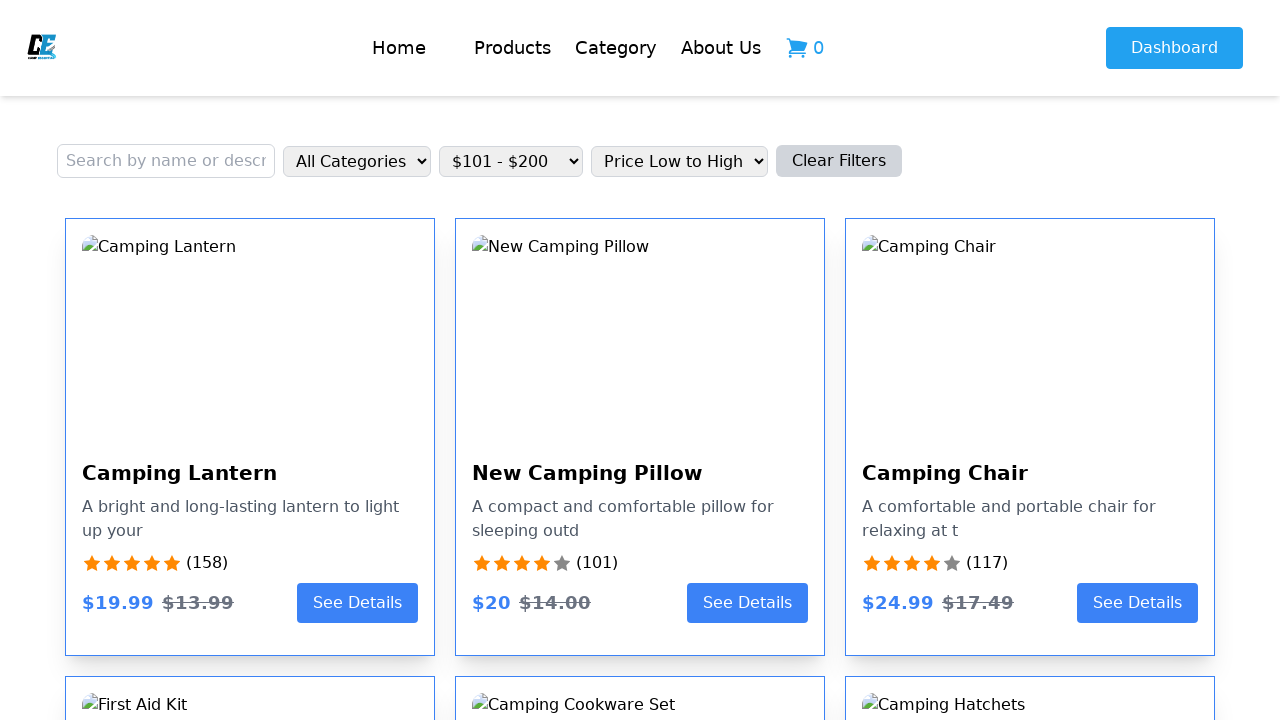

Clicked Clear Filters button to reset all filters at (839, 161) on xpath=//button[text()='Clear Filters']
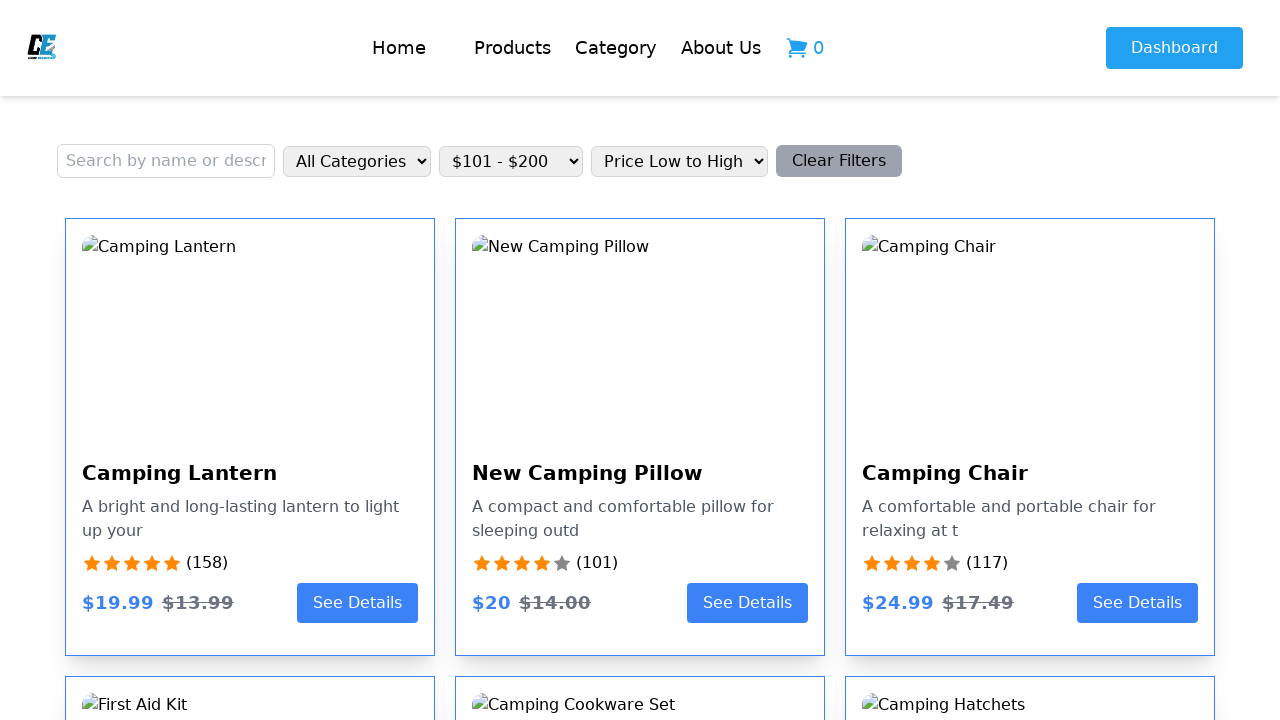

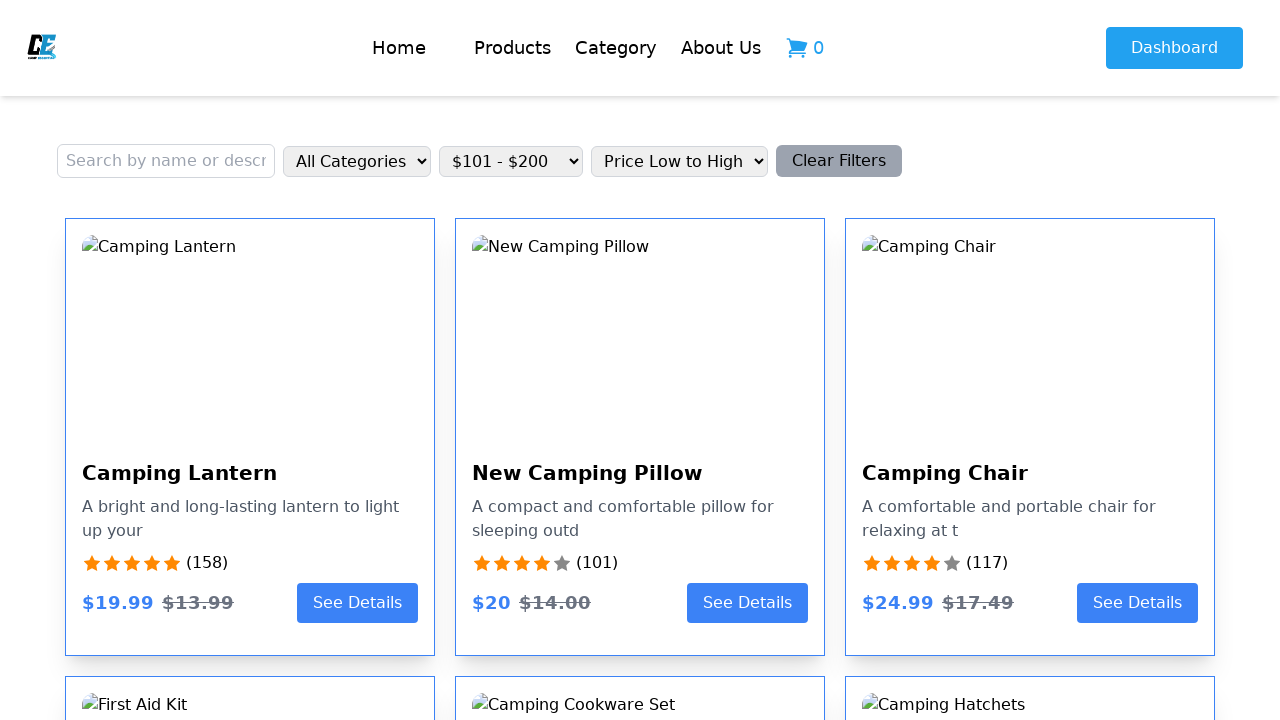